Tests the GreenKart shopping flow by searching for a product, incrementing quantity, adding to cart, proceeding to checkout, and completing the purchase with country selection

Starting URL: https://rahulshettyacademy.com/seleniumPractise/#/

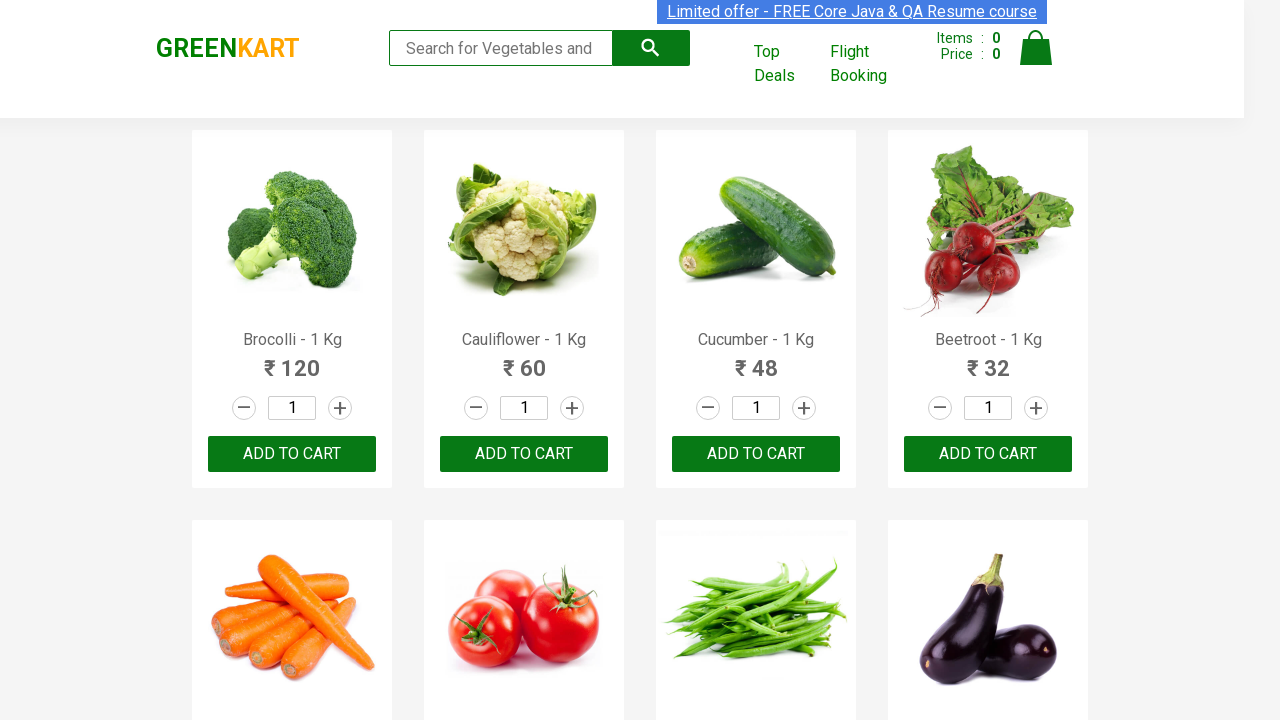

Verified page title is 'GreenKart - veg and fruits kart'
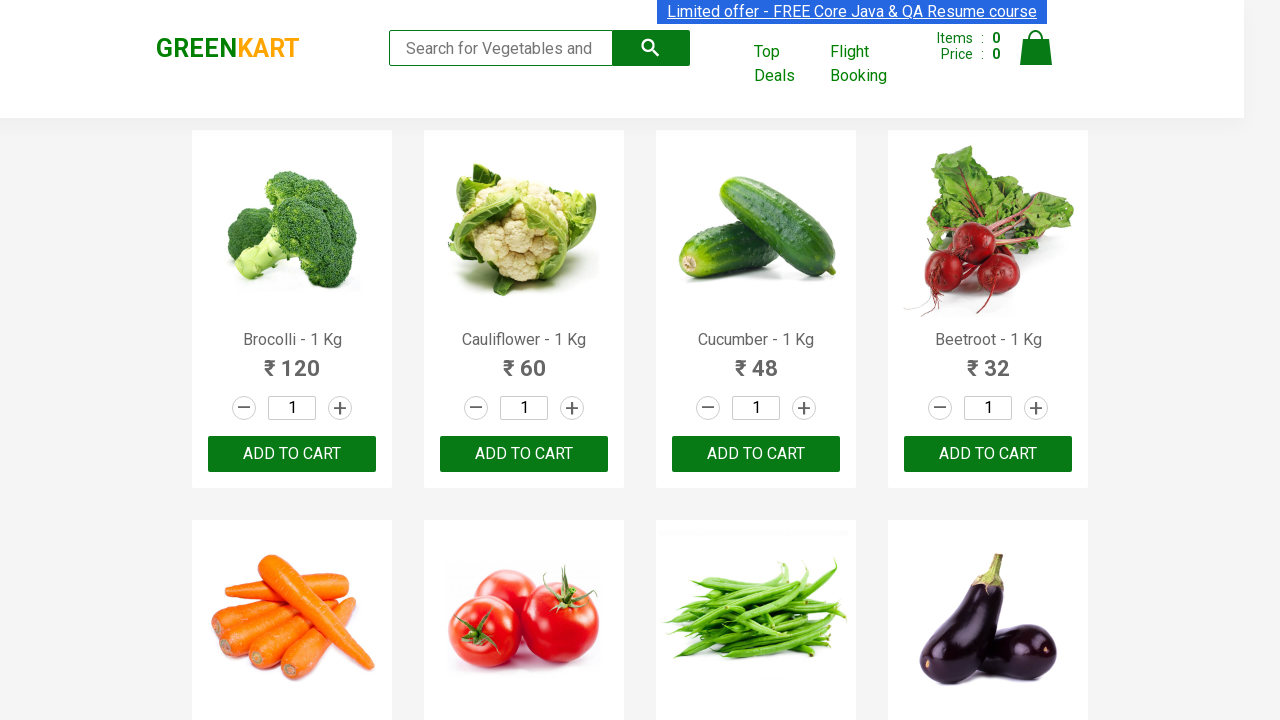

Searched for product 'Broco' on input[type="search"]
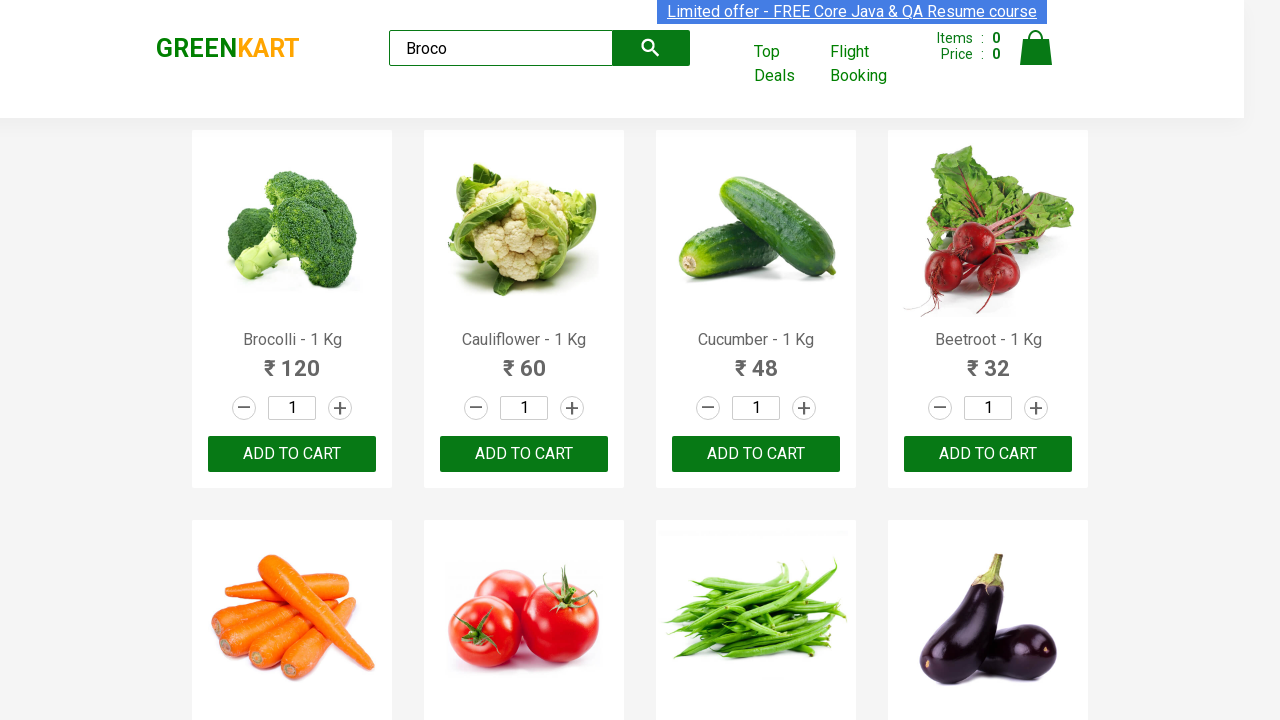

Clicked increment button to increase quantity at (340, 408) on a.increment
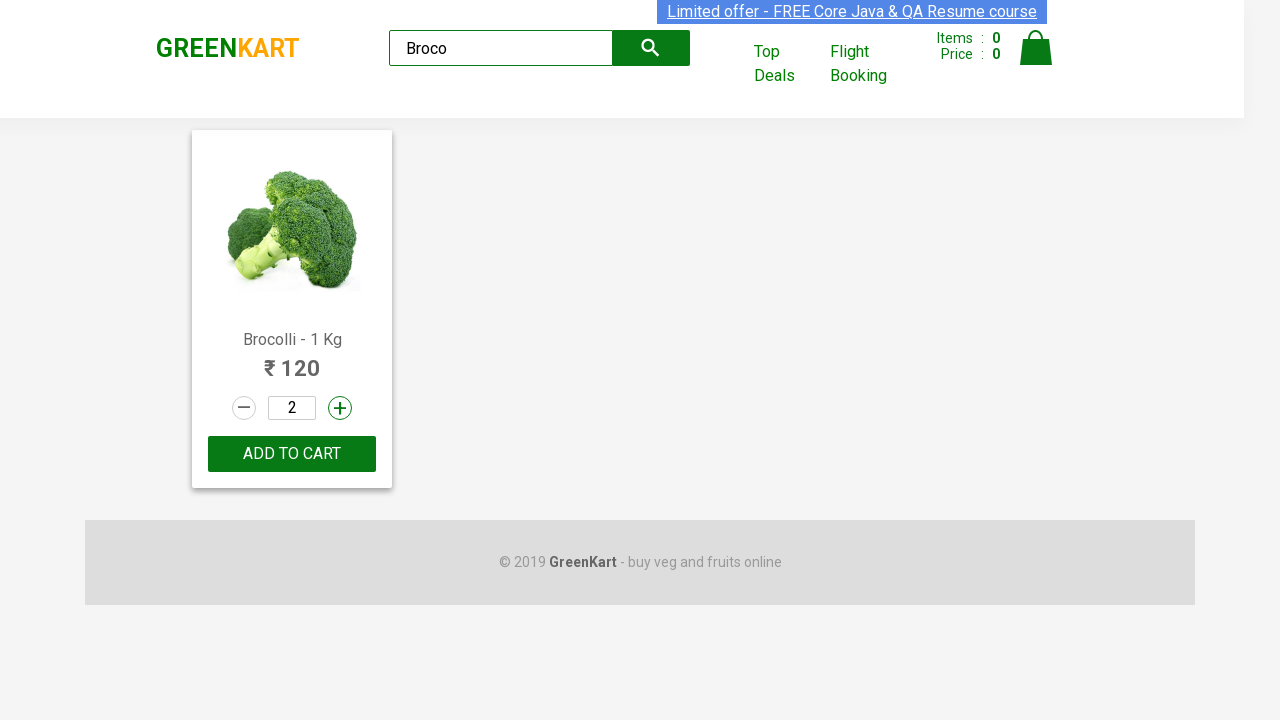

Retrieved quantity value from input field
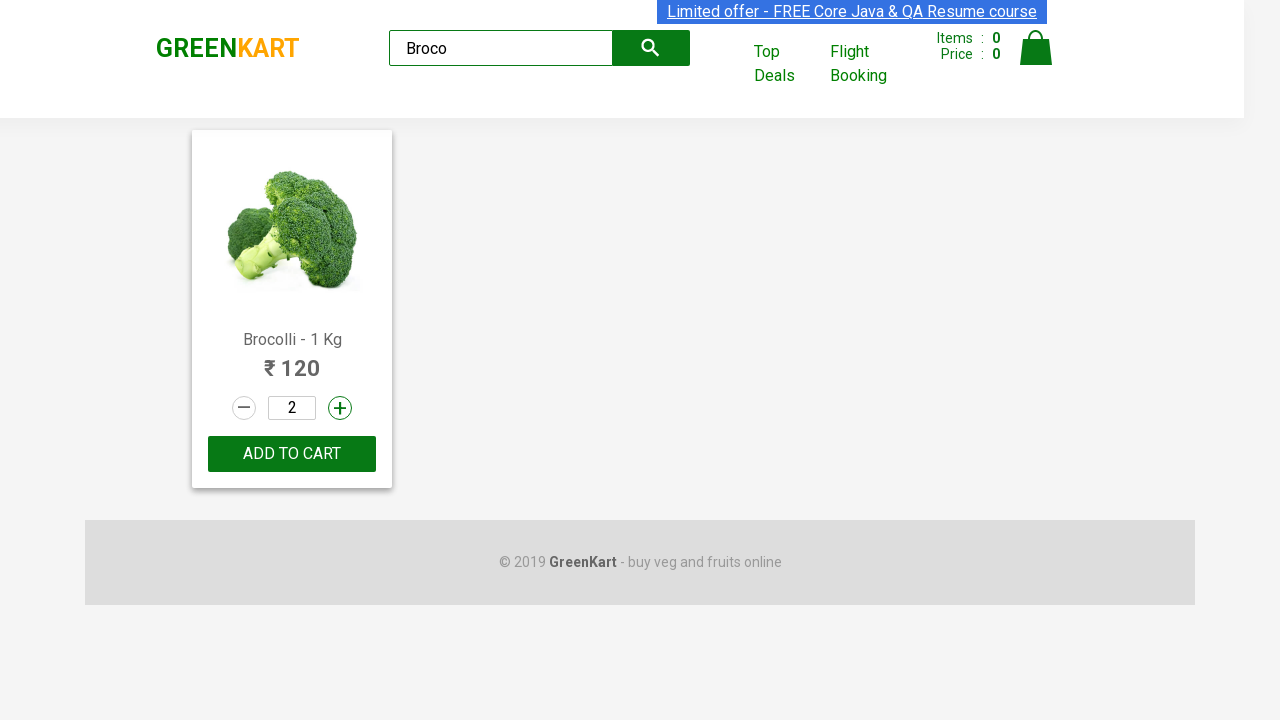

Verified quantity is 2
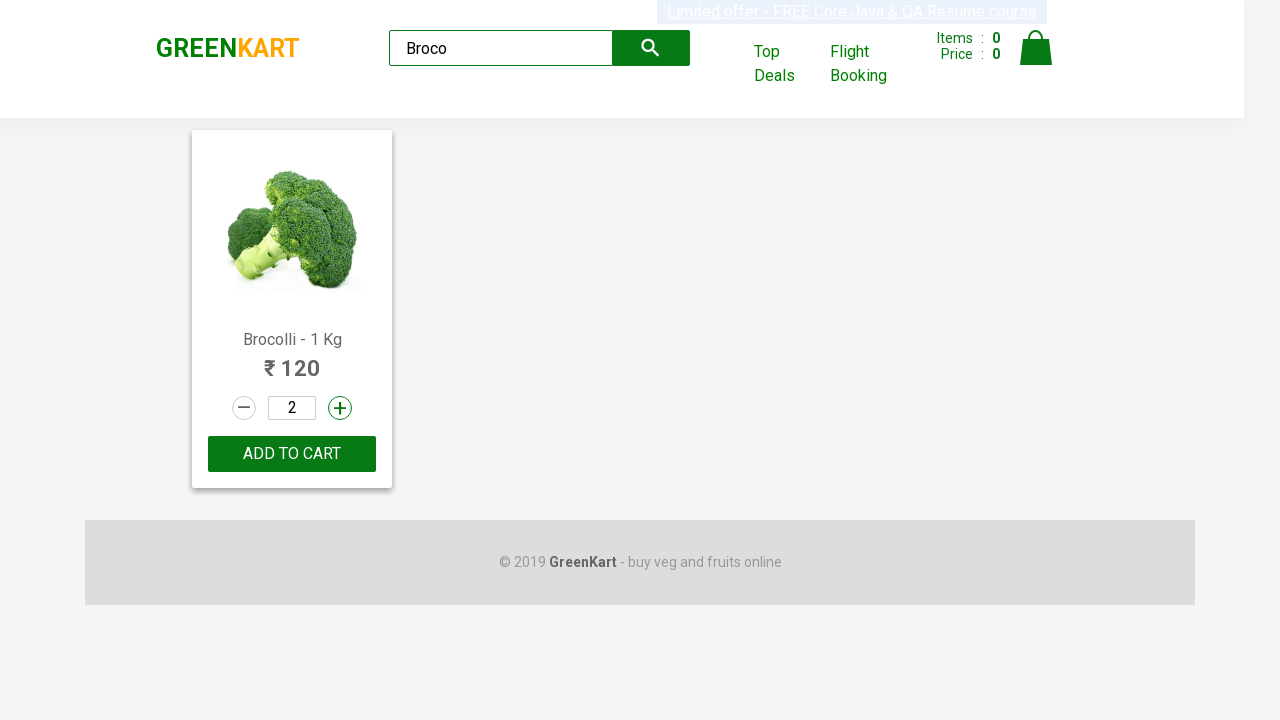

Clicked button to add product to cart at (292, 454) on .product-action button
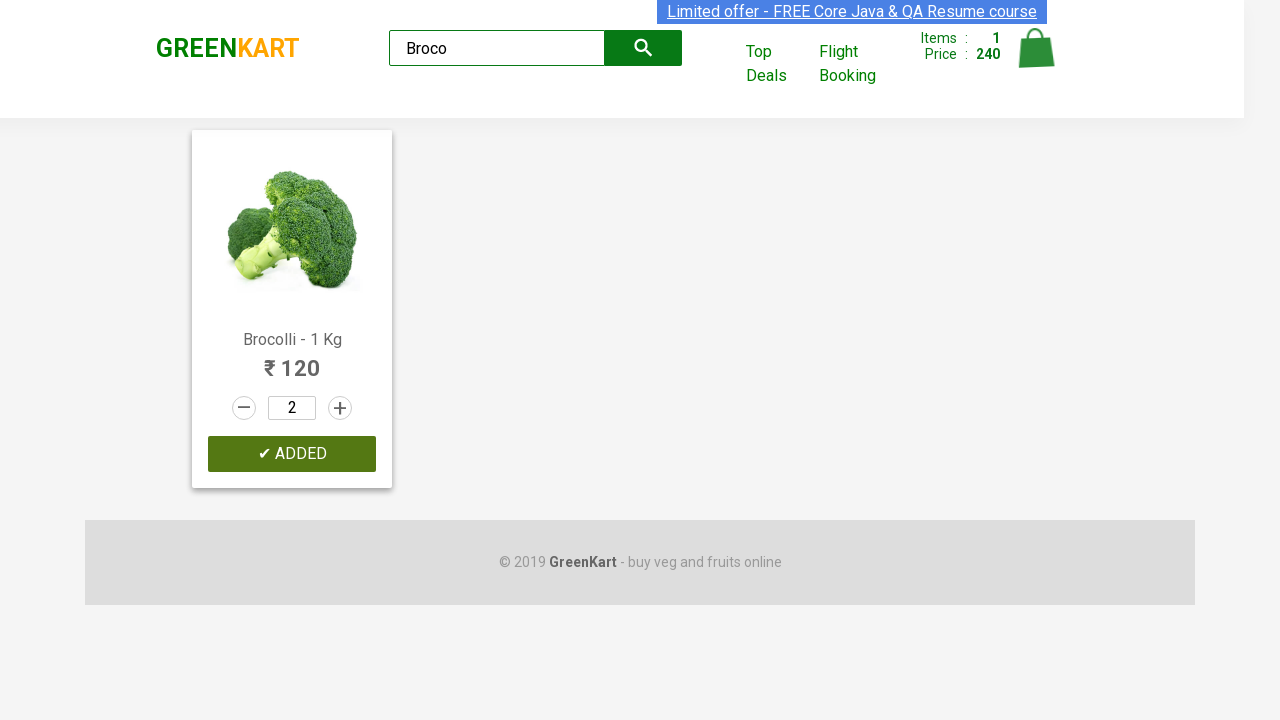

Clicked cart icon to view shopping cart at (1036, 48) on [alt="Cart"]
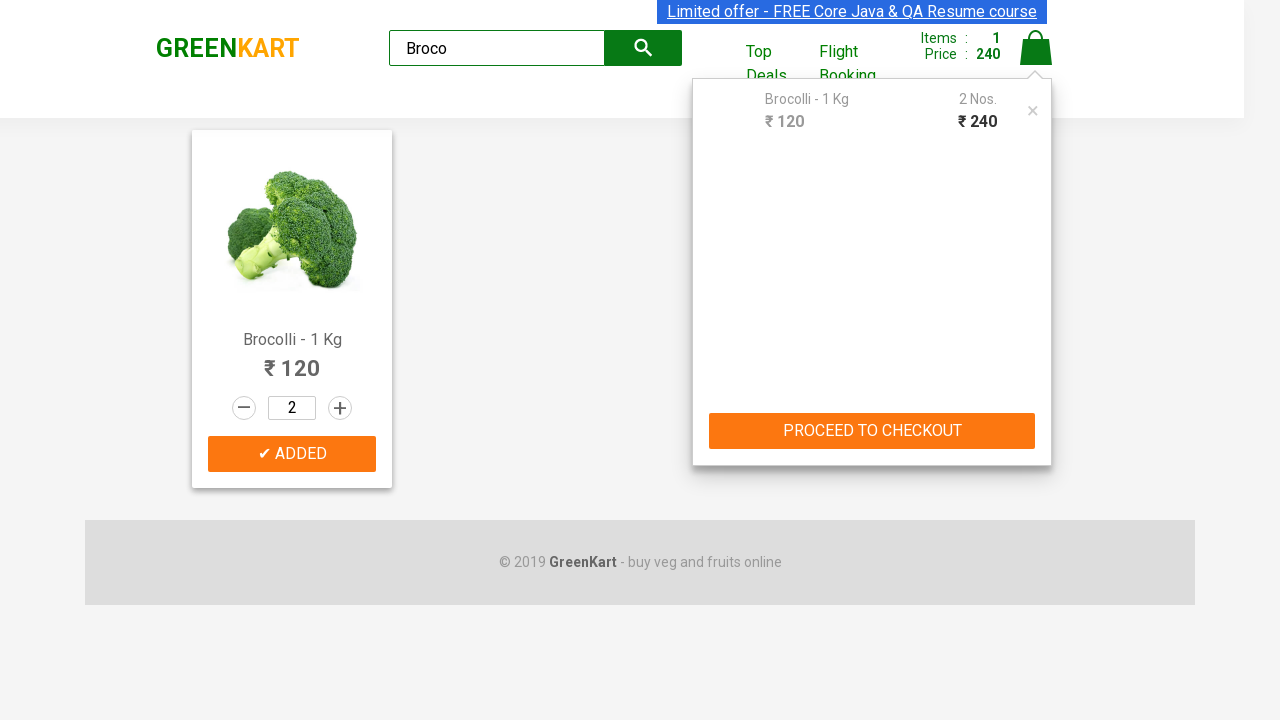

Clicked 'PROCEED TO CHECKOUT' button at (872, 431) on button:has-text("PROCEED TO CHECKOUT")
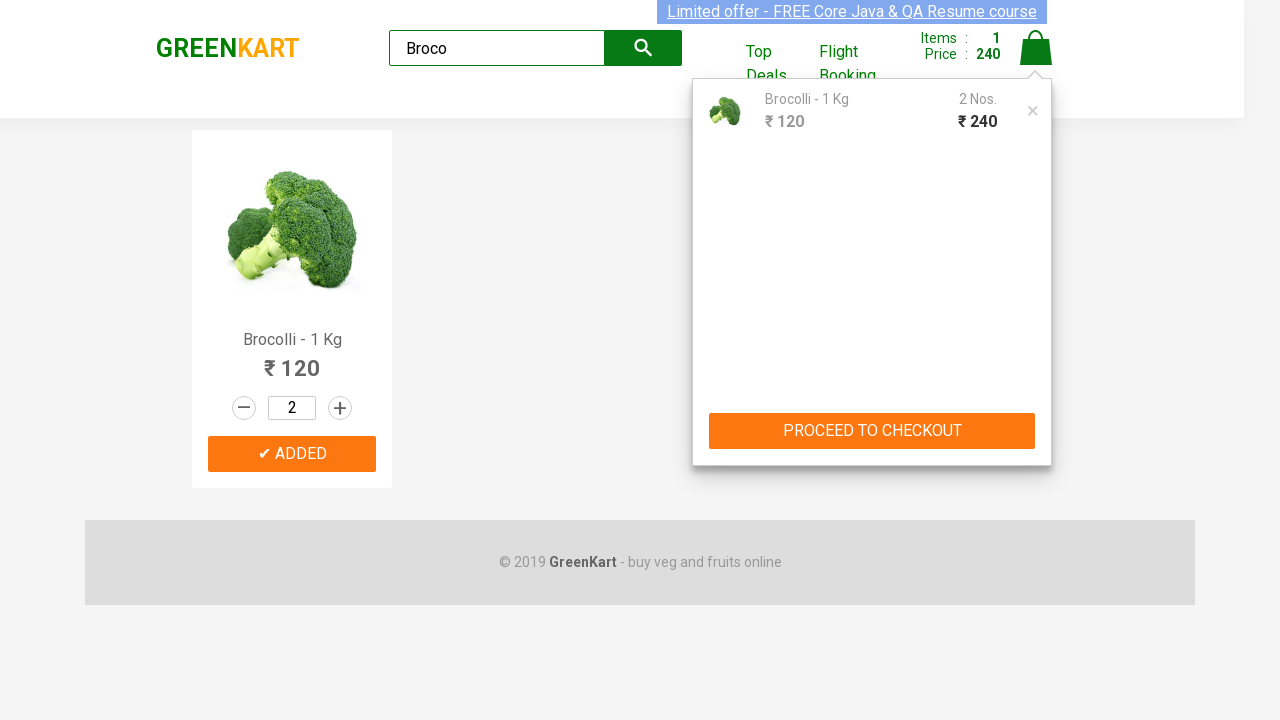

Retrieved total amount from cart
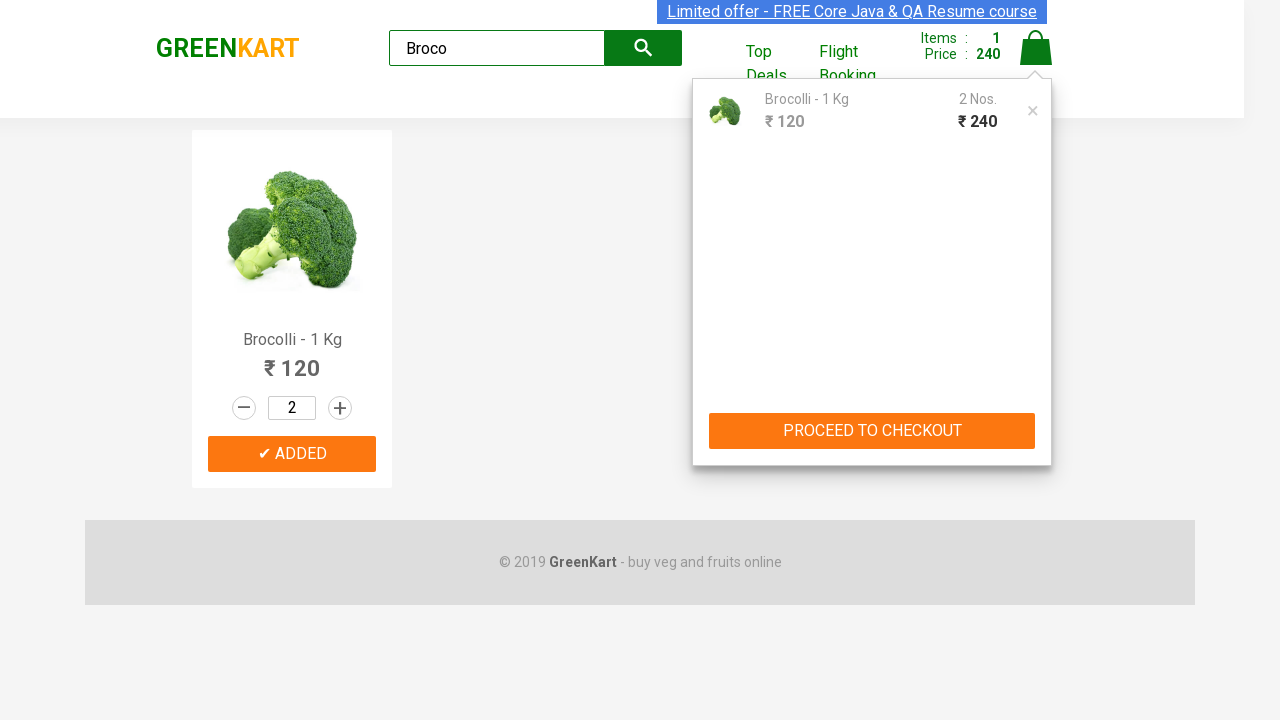

Verified total amount is 240
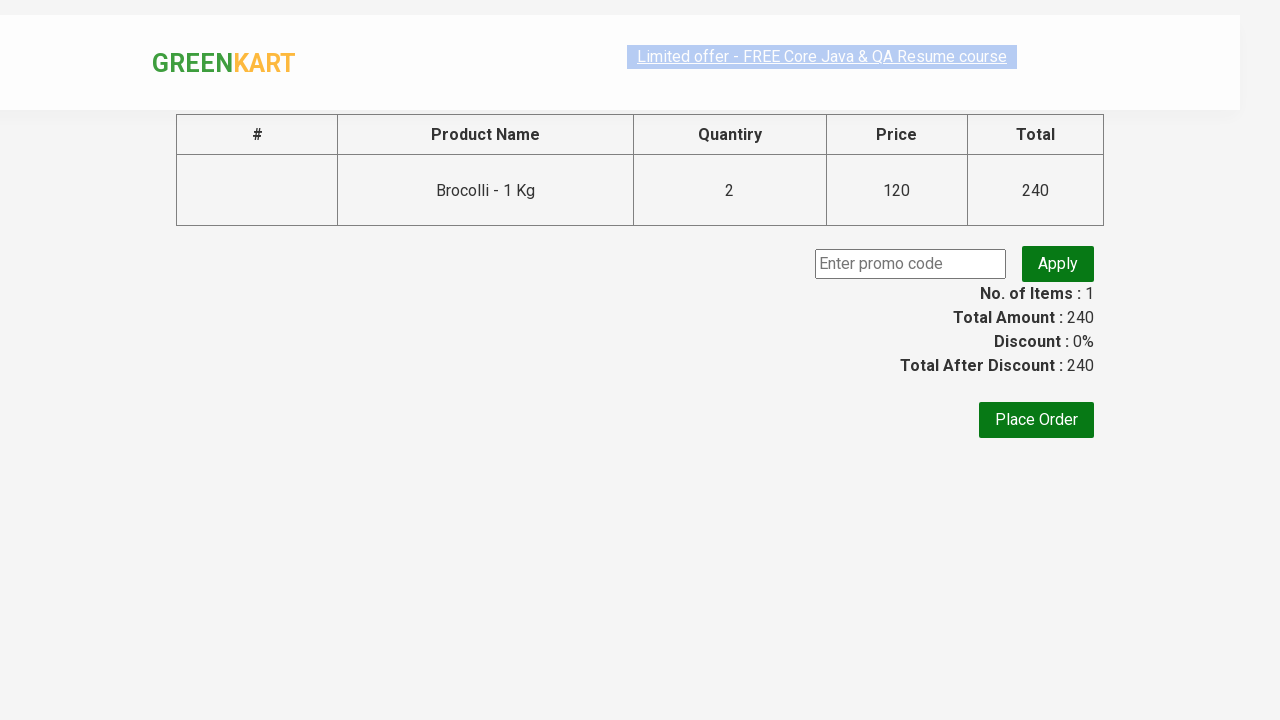

Clicked 'Place Order' button at (1036, 420) on button:has-text("Place Order")
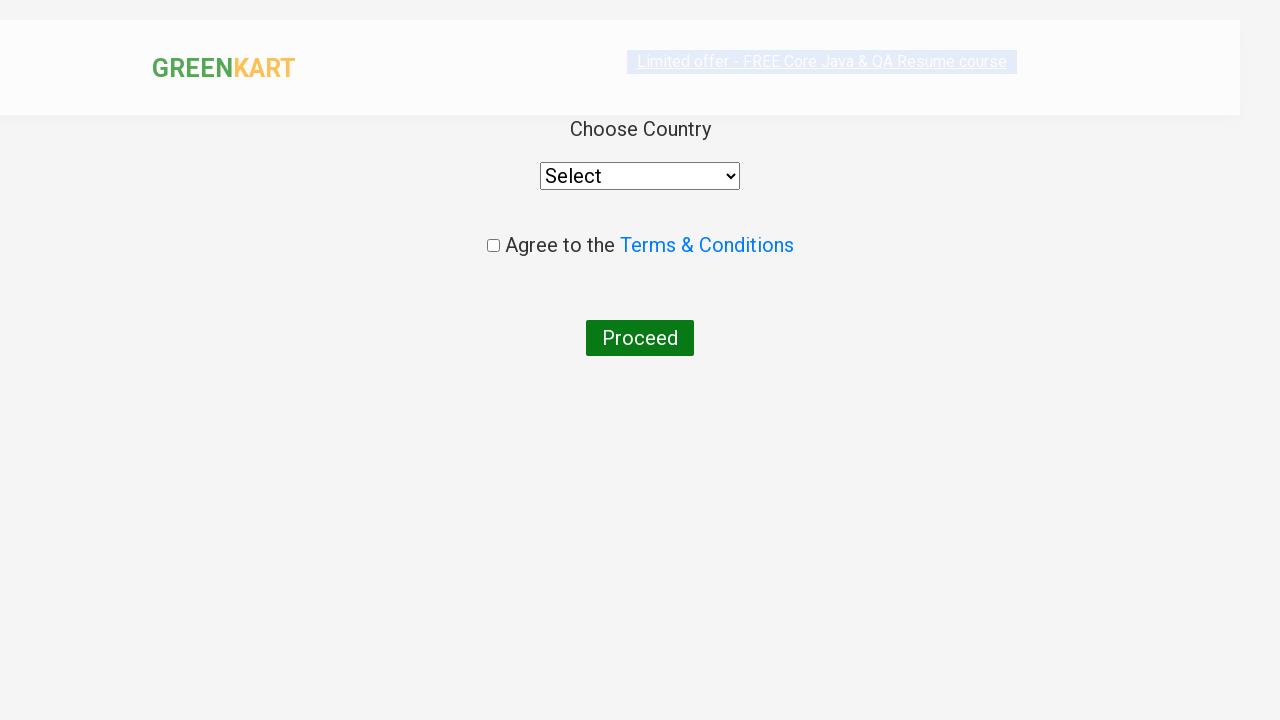

Accepted terms and conditions checkbox at (493, 246) on .chkAgree
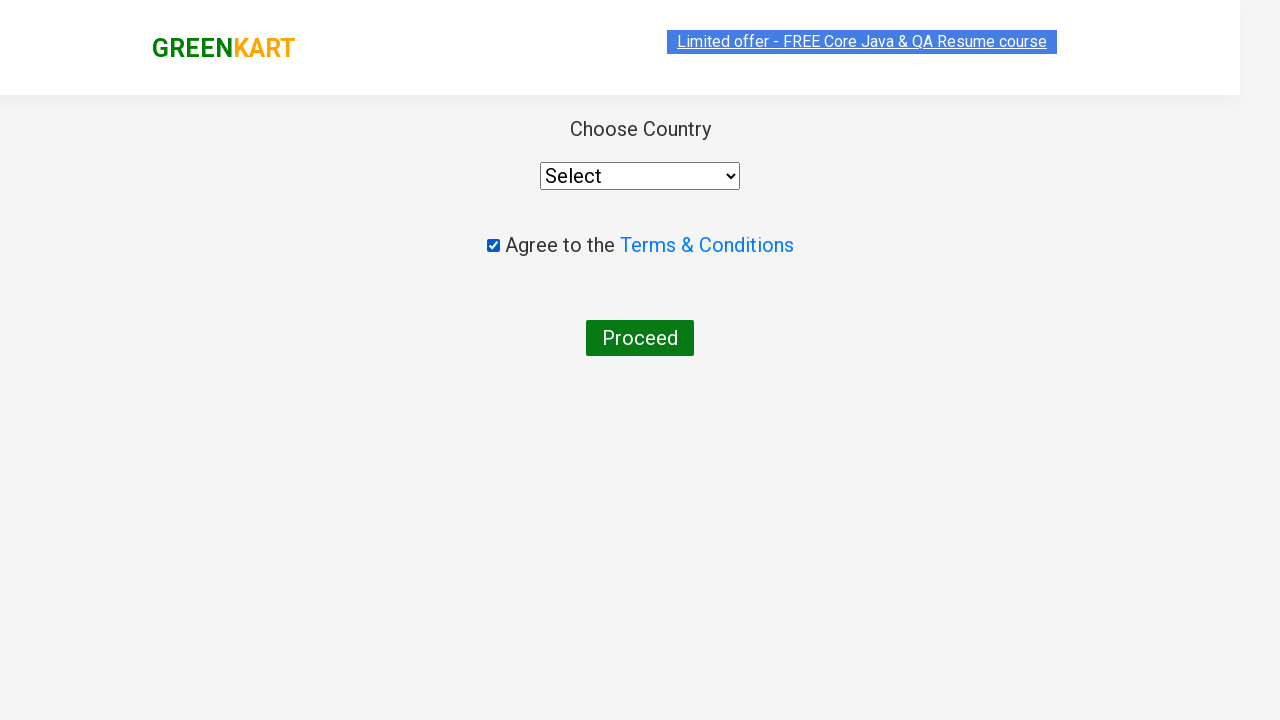

Selected 'Spain' from country dropdown on #root > div > div > div > div > div > select
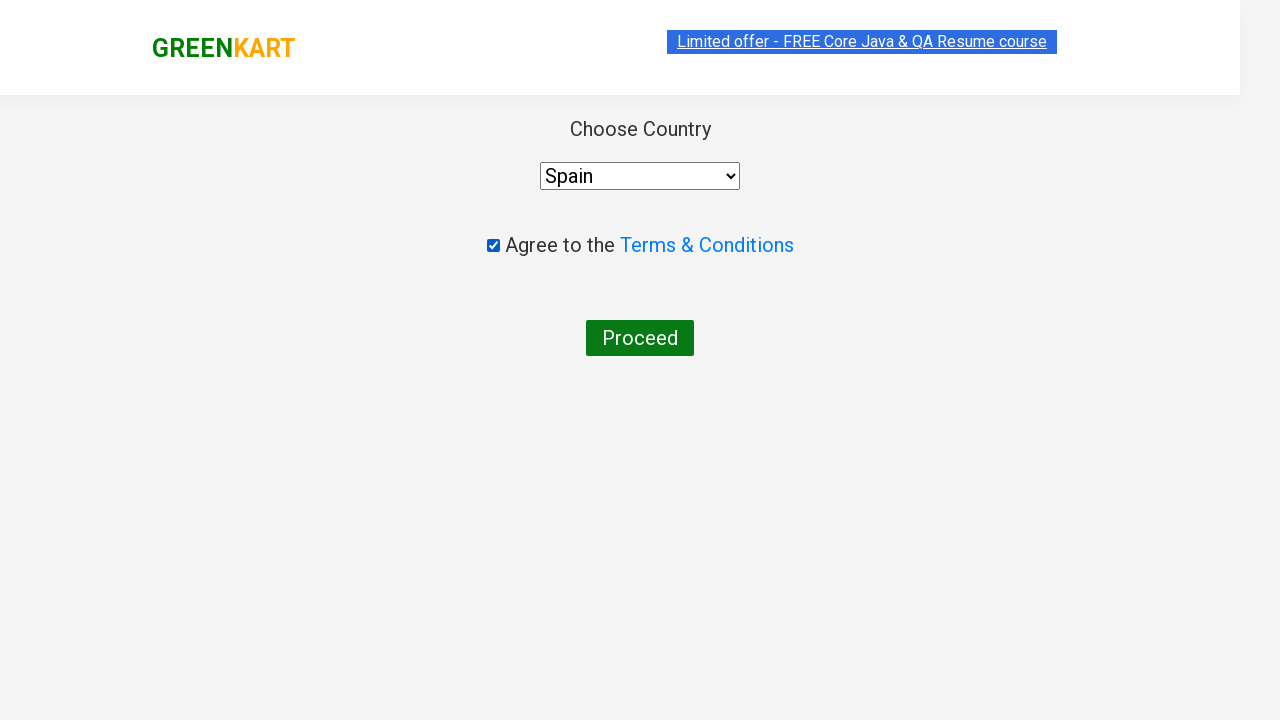

Clicked 'Proceed' button to complete purchase at (640, 338) on button:has-text("Proceed")
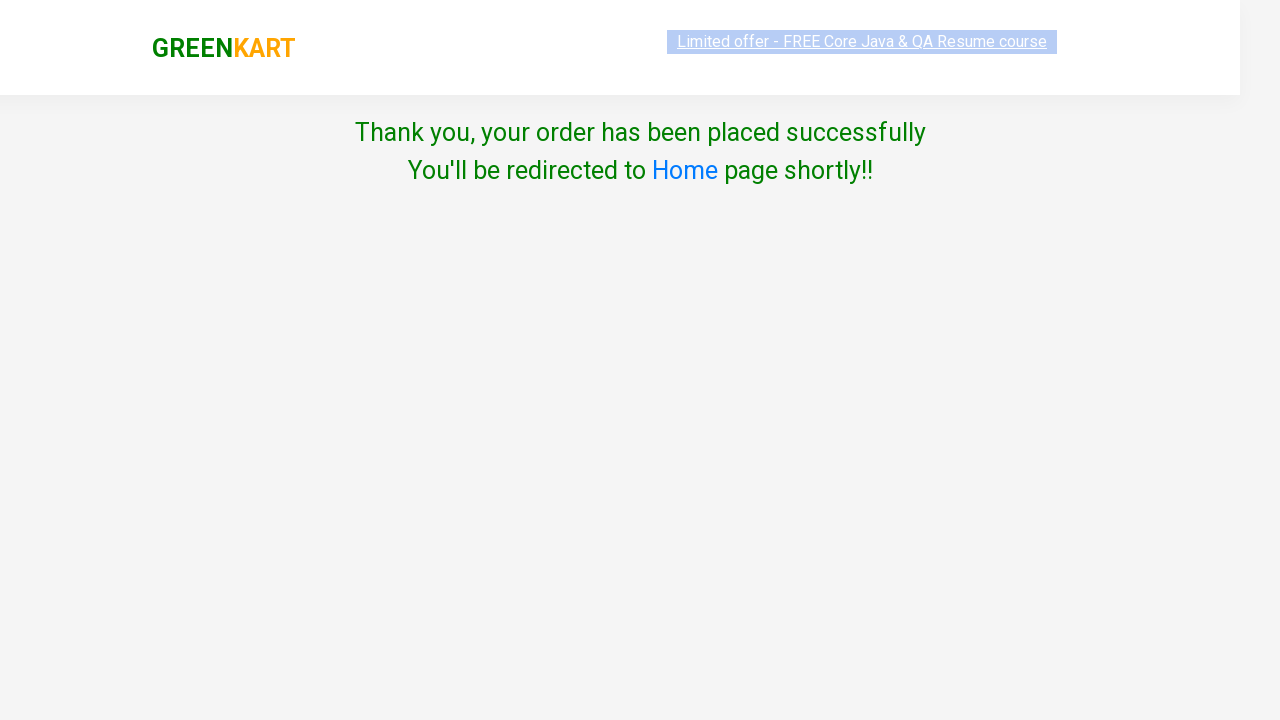

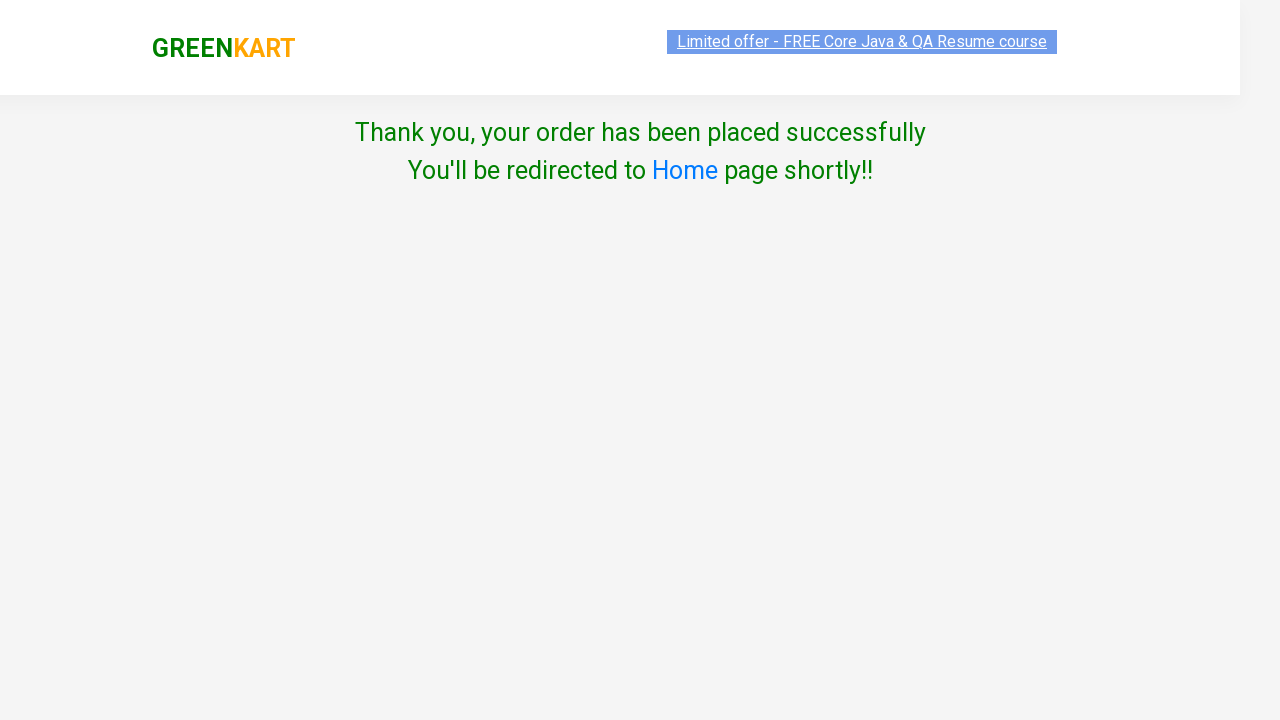